Tests navigation through multi-level dropdown menus by hovering over menu items and clicking on Static and Dynamic drag-and-drop options

Starting URL: https://demo.automationtesting.in/Resizable.html

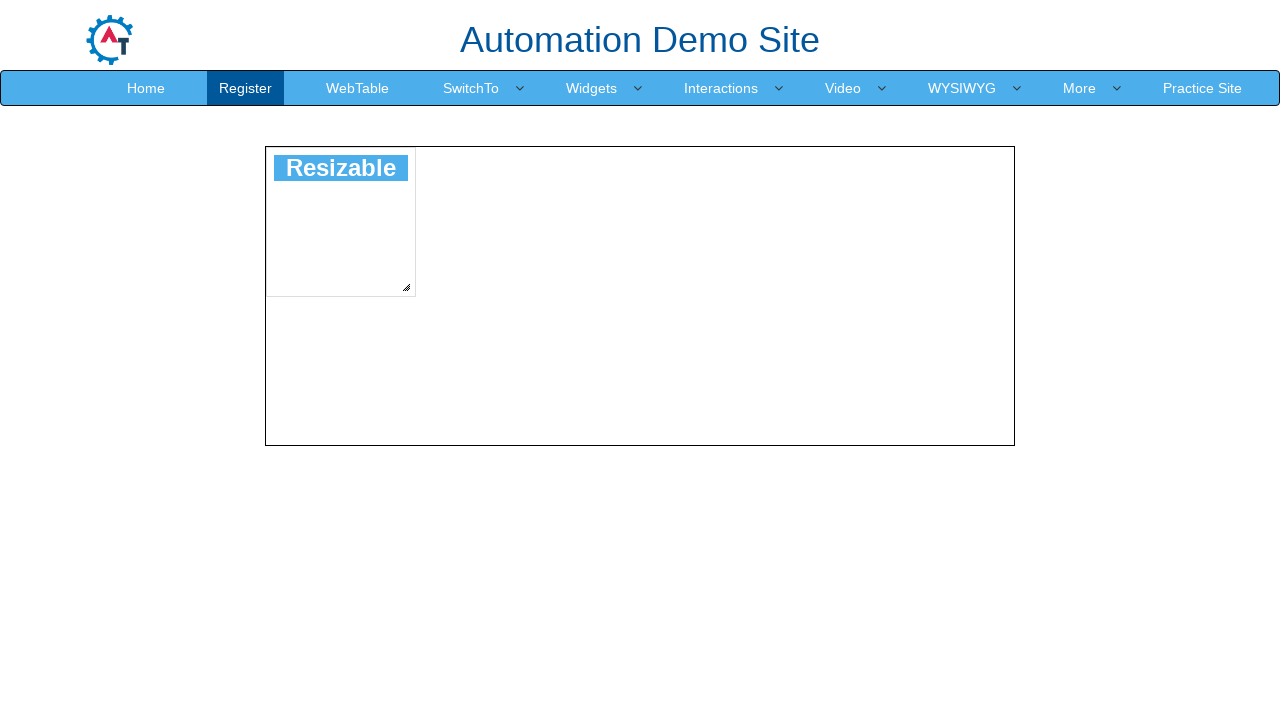

Hovered over Switch To dropdown menu at (721, 88) on xpath=//*[@id="header"]/nav/div/div[2]/ul/li[6]/a
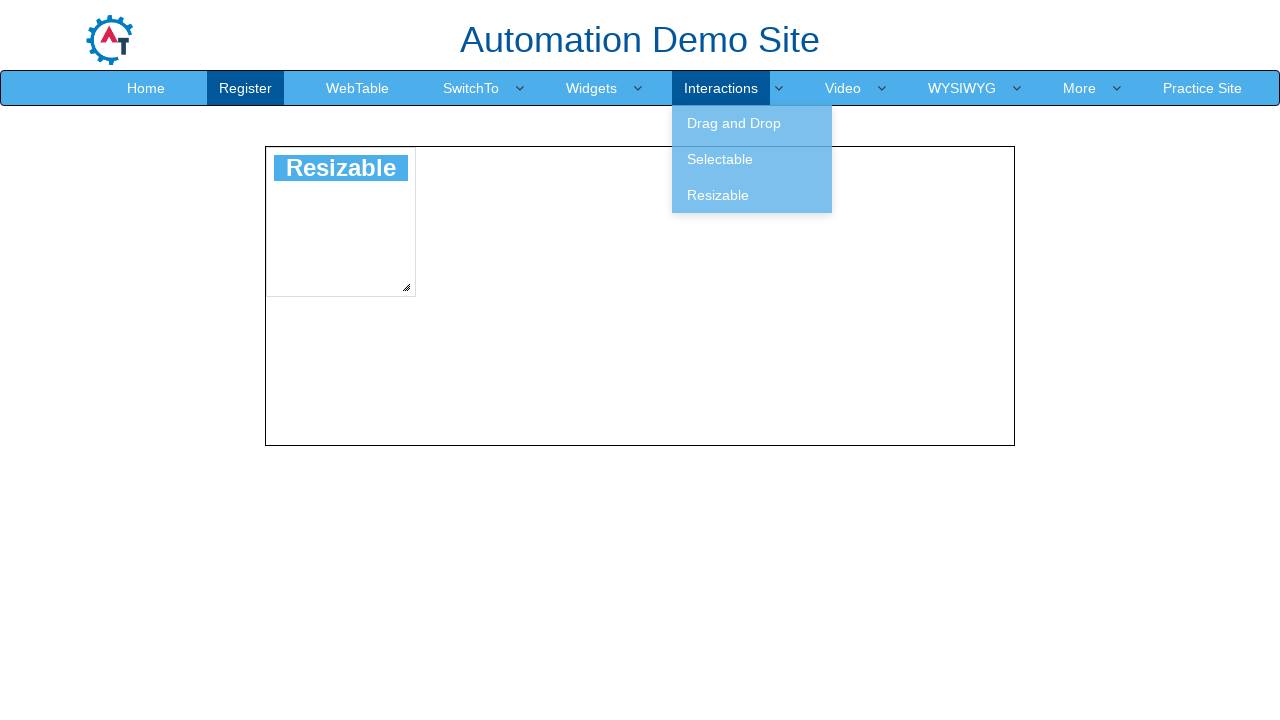

Waited 2 seconds for dropdown to appear
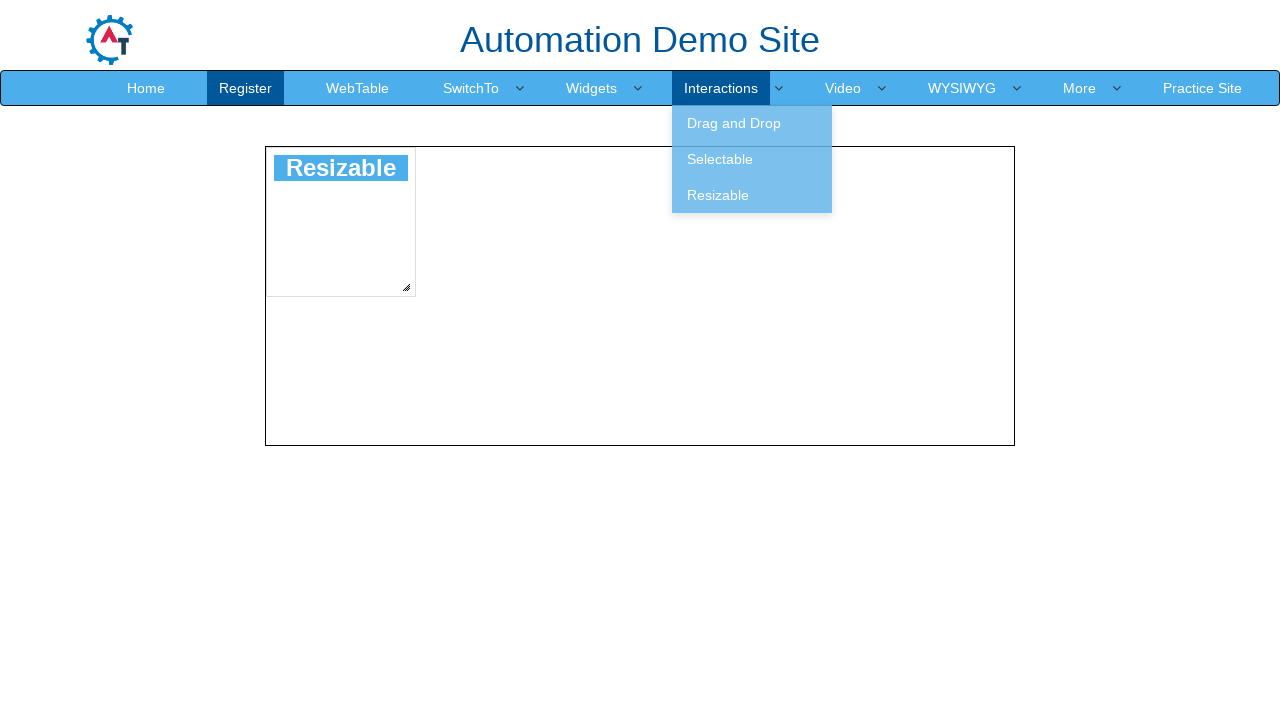

Hovered over Drag and Drop submenu at (752, 123) on xpath=//*[@id="header"]/nav/div/div[2]/ul/li[6]/ul/li[1]/a
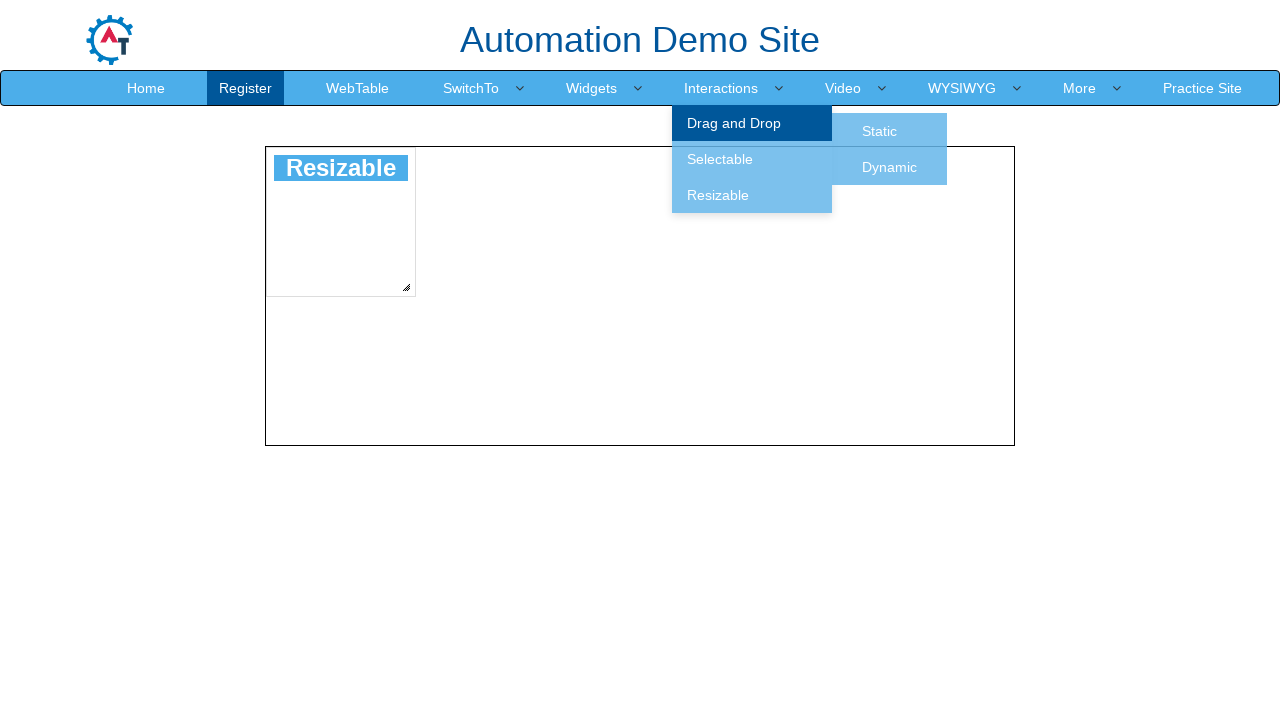

Waited 2 seconds for submenu to expand
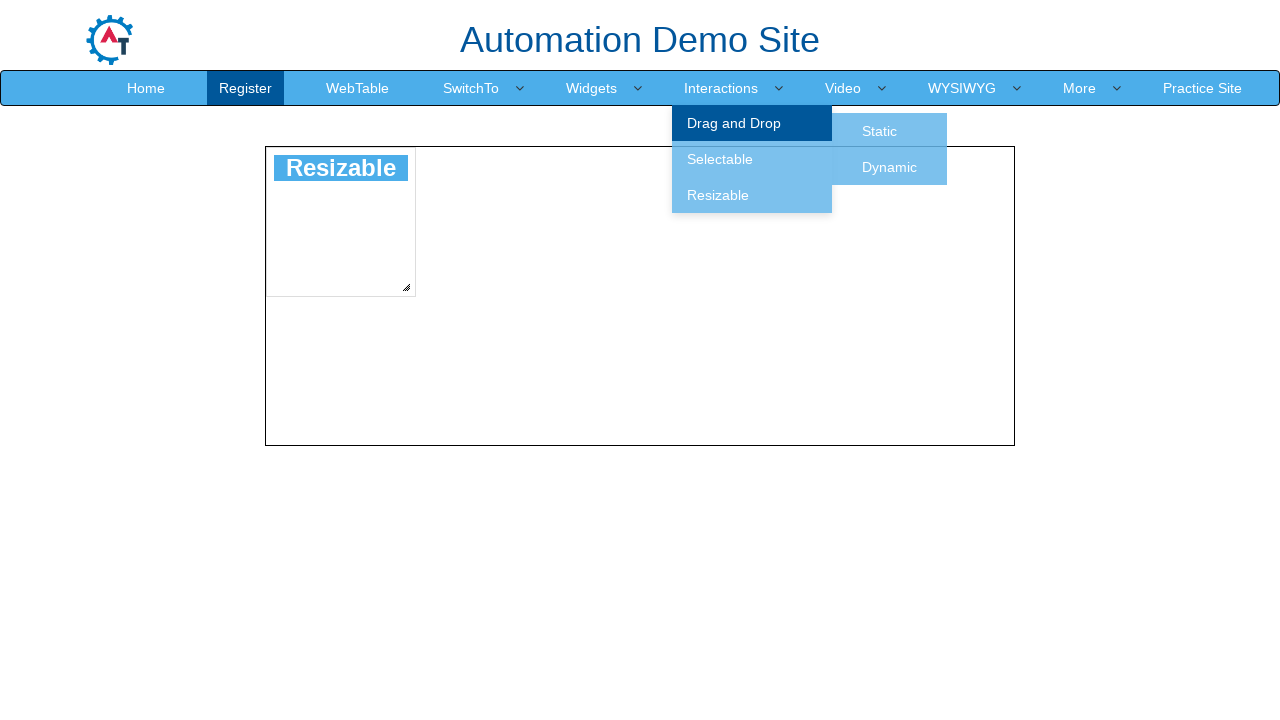

Clicked on Static drag and drop option at (880, 131) on xpath=//*[@id="header"]/nav/div/div[2]/ul/li[6]/ul/li[1]/ul/li[1]/a
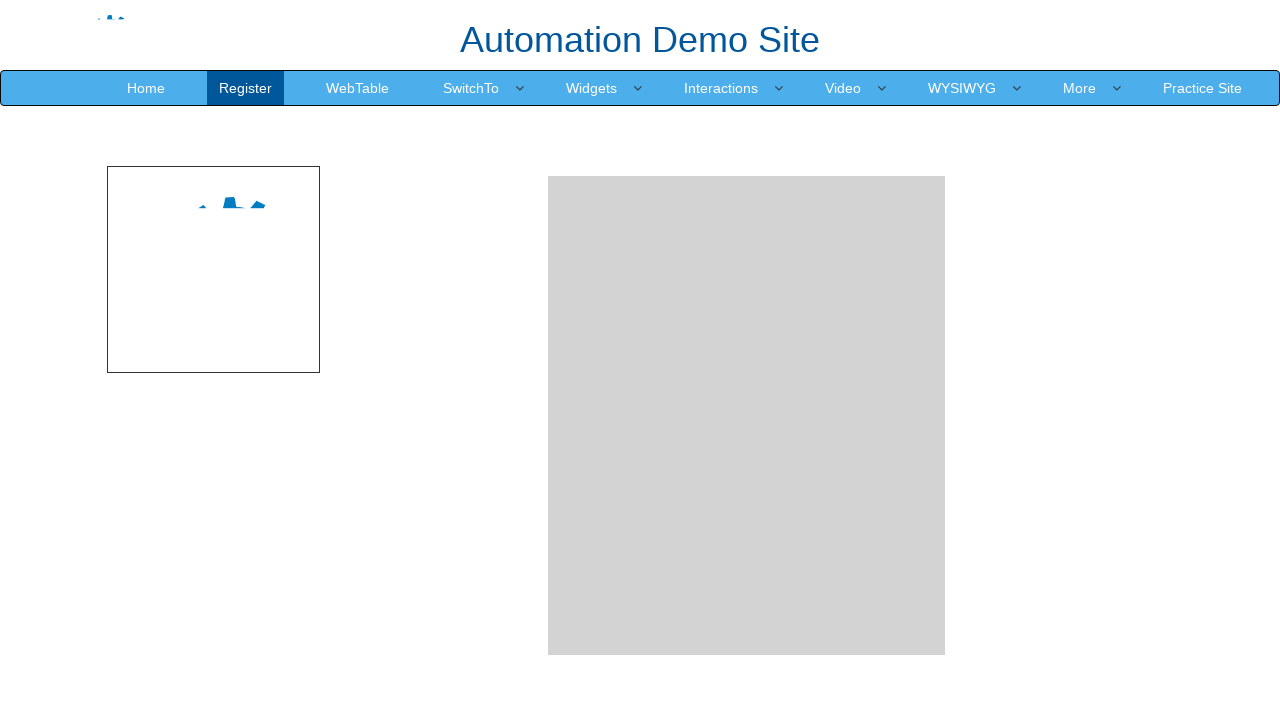

Waited 2 seconds after clicking Static option
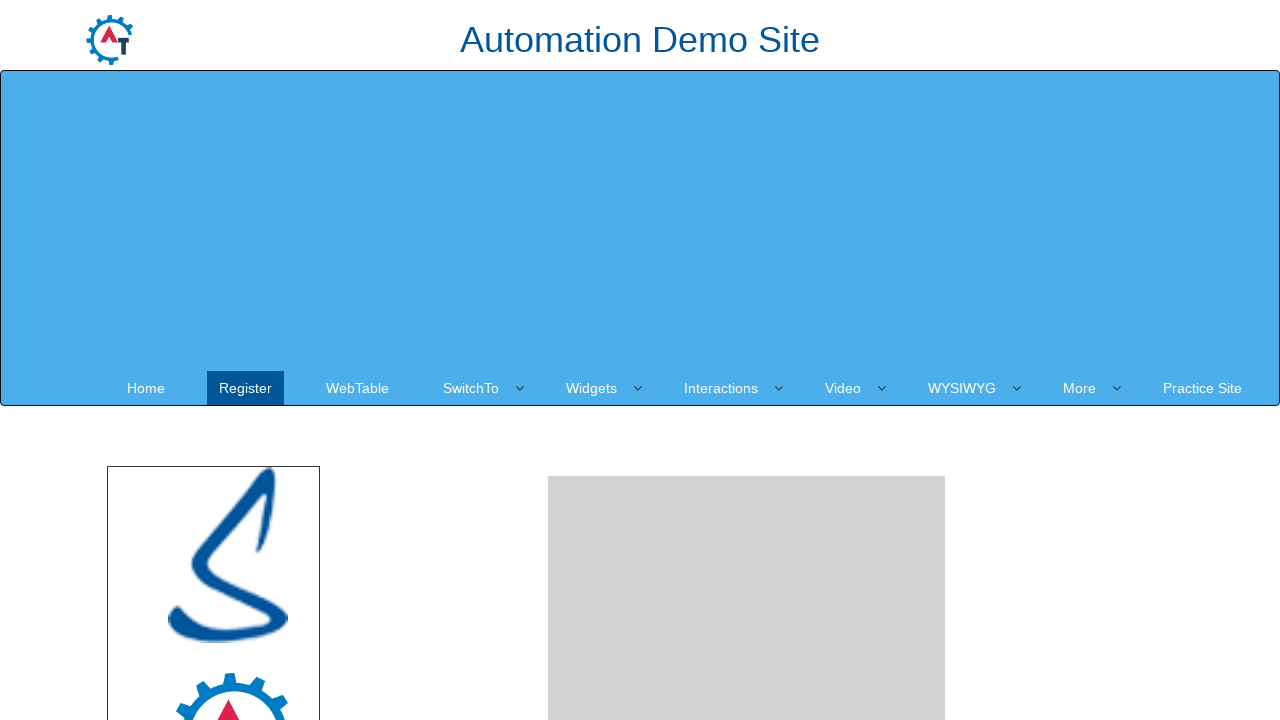

Hovered over Switch To dropdown menu again at (721, 388) on xpath=//*[@id="header"]/nav/div/div[2]/ul/li[6]/a
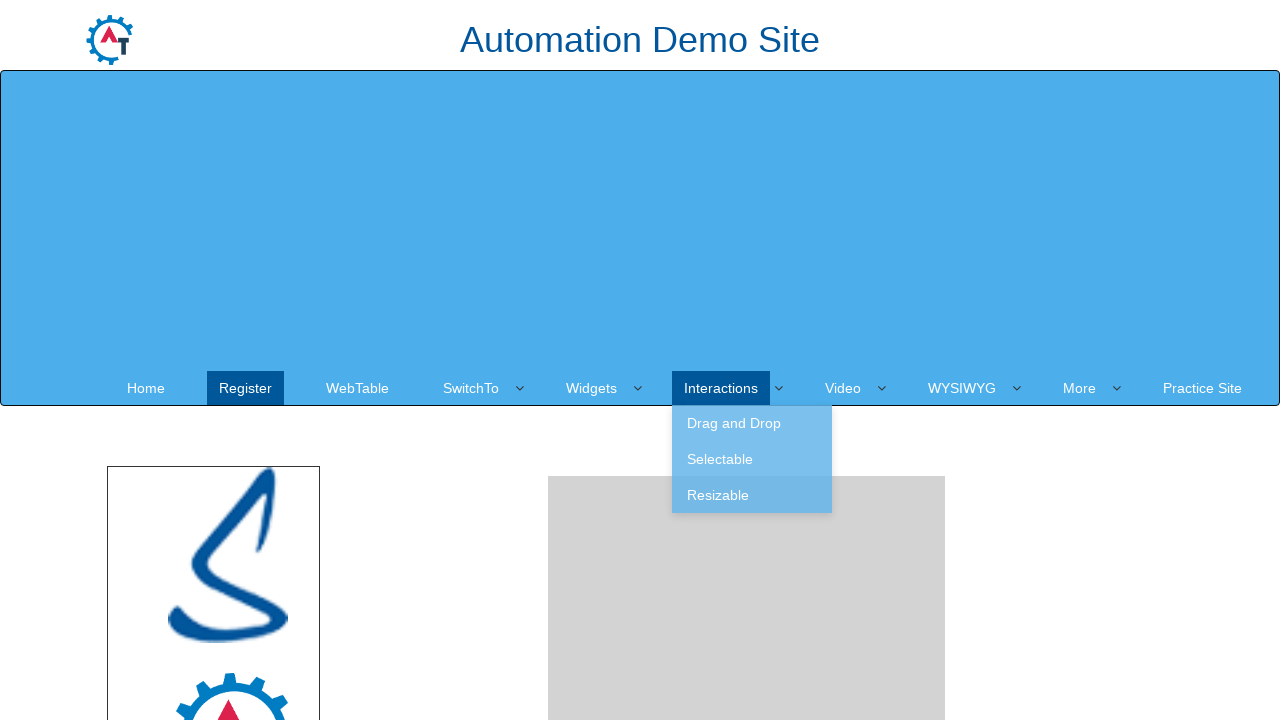

Waited 2 seconds for dropdown to appear
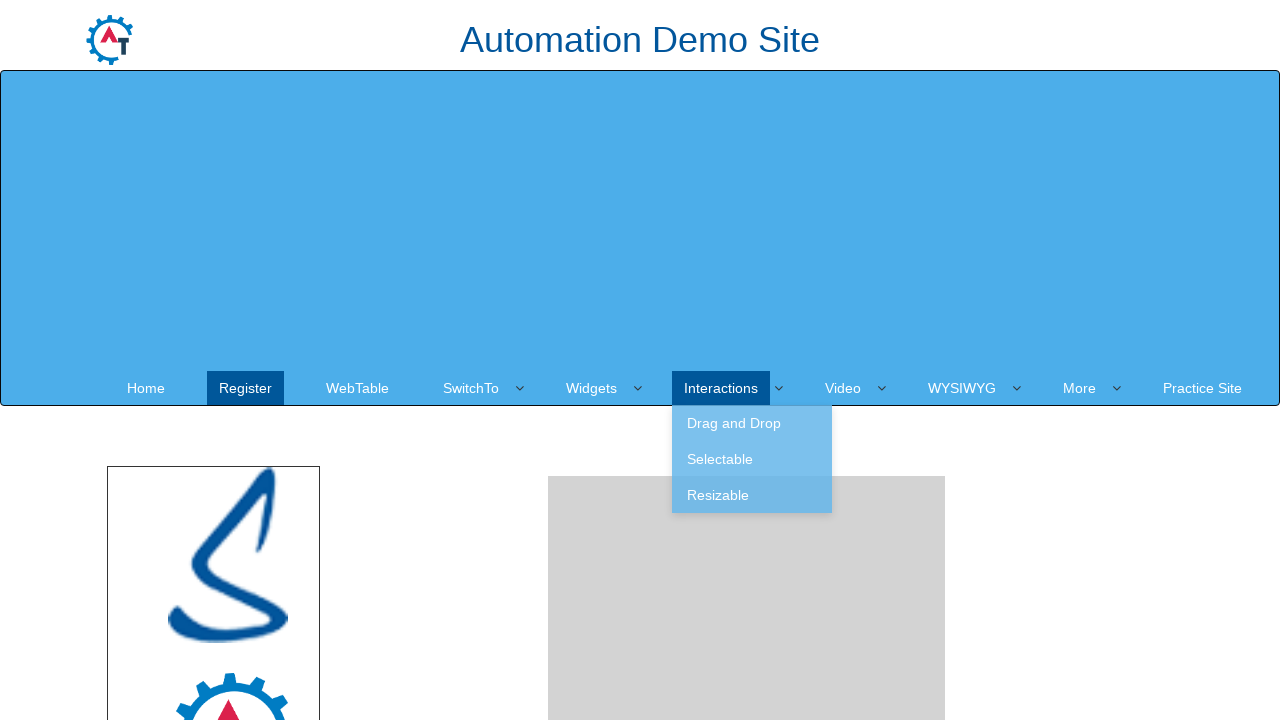

Hovered over Drag and Drop submenu again at (752, 423) on xpath=//*[@id="header"]/nav/div/div[2]/ul/li[6]/ul/li[1]/a
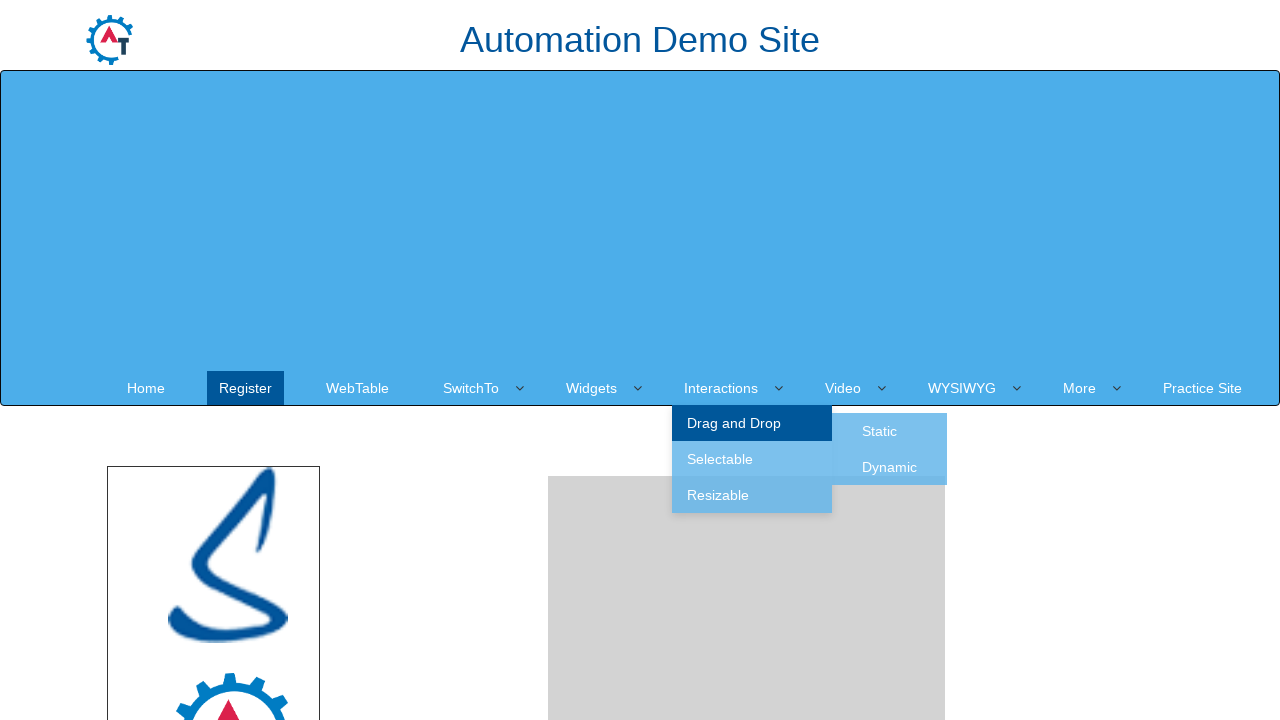

Waited 2 seconds for submenu to expand
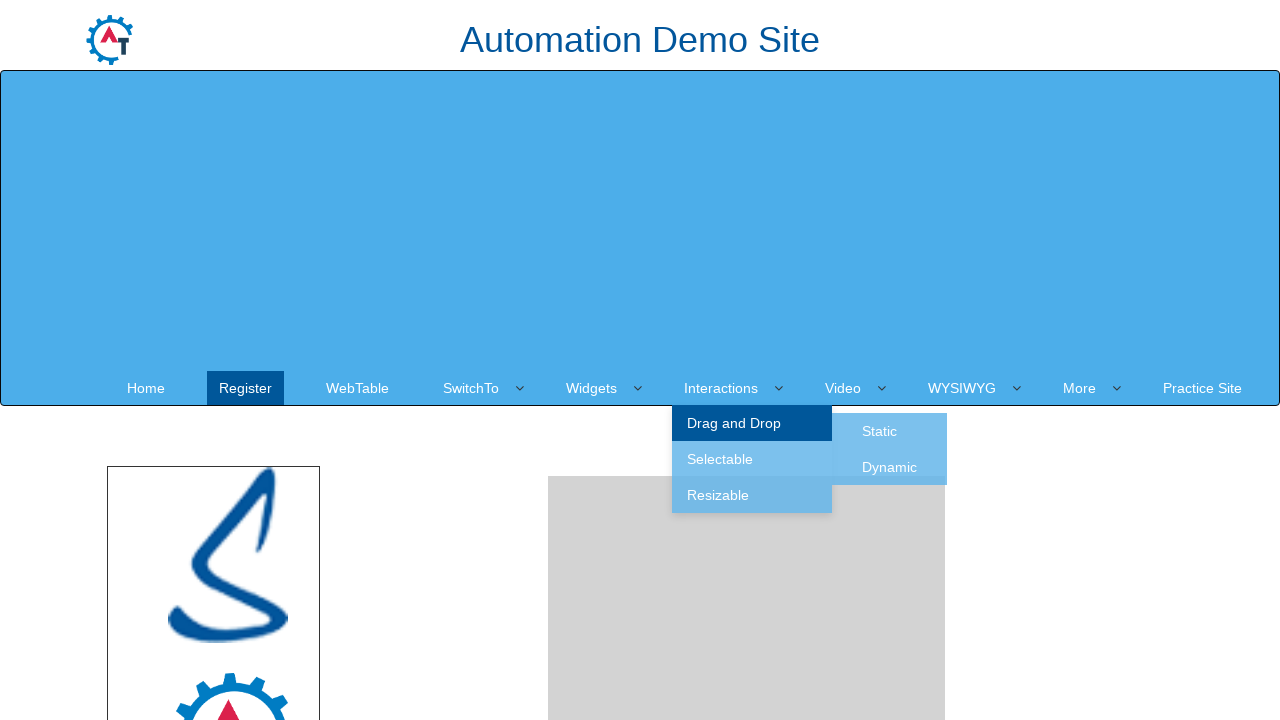

Clicked on Dynamic drag and drop option at (890, 467) on xpath=//*[@id="header"]/nav/div/div[2]/ul/li[6]/ul/li[1]/ul/li[2]/a
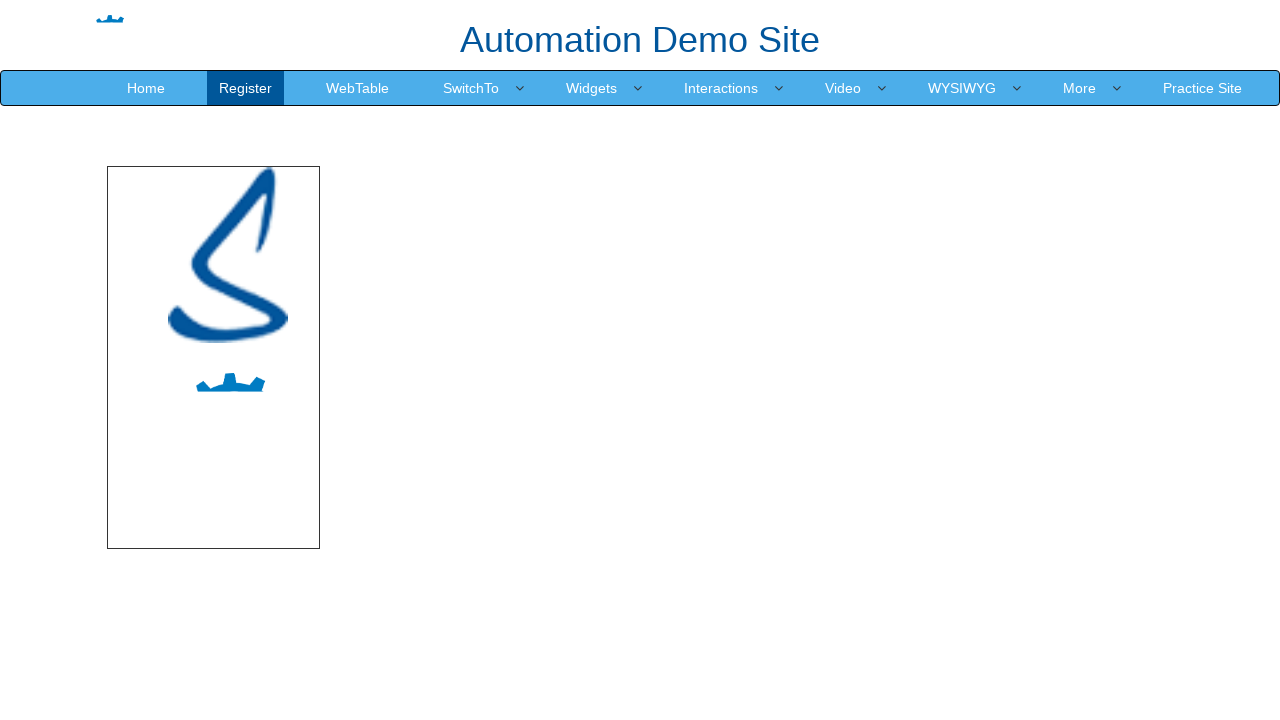

Waited 2 seconds after clicking Dynamic option
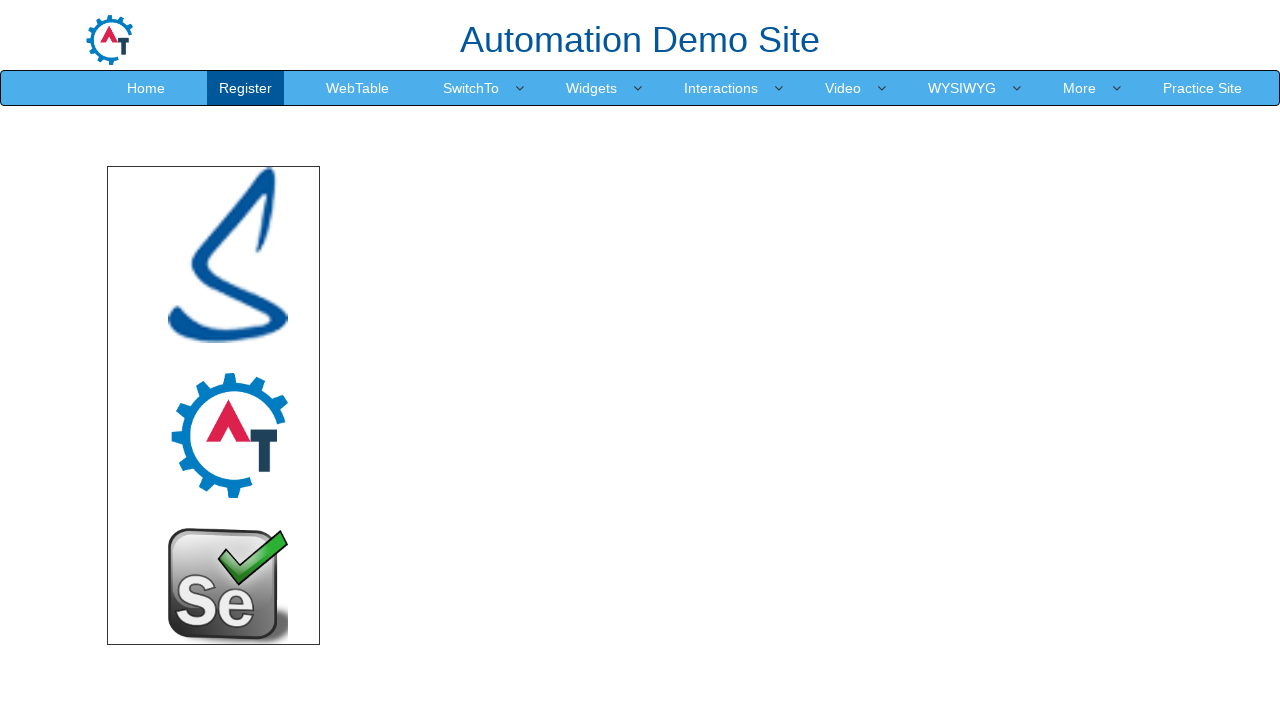

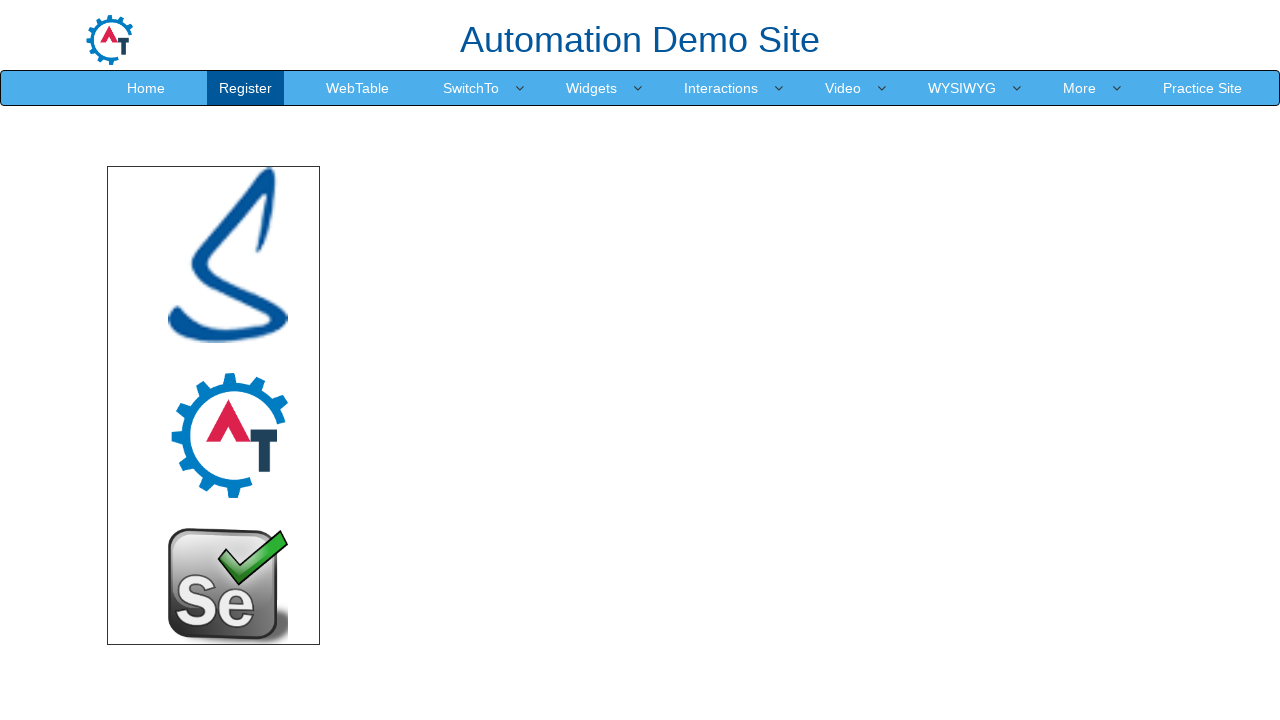